Tests displaying active items using the Active filter

Starting URL: https://demo.playwright.dev/todomvc

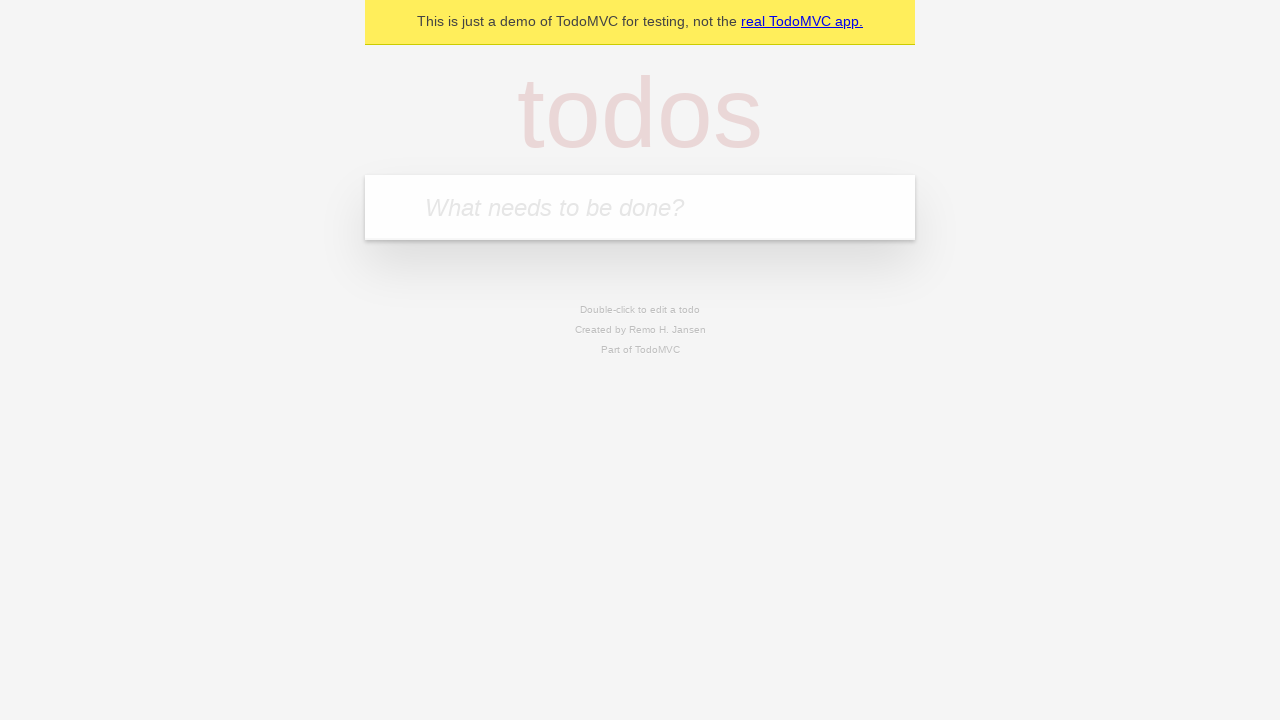

Filled new todo input with 'buy some cheese' on .new-todo
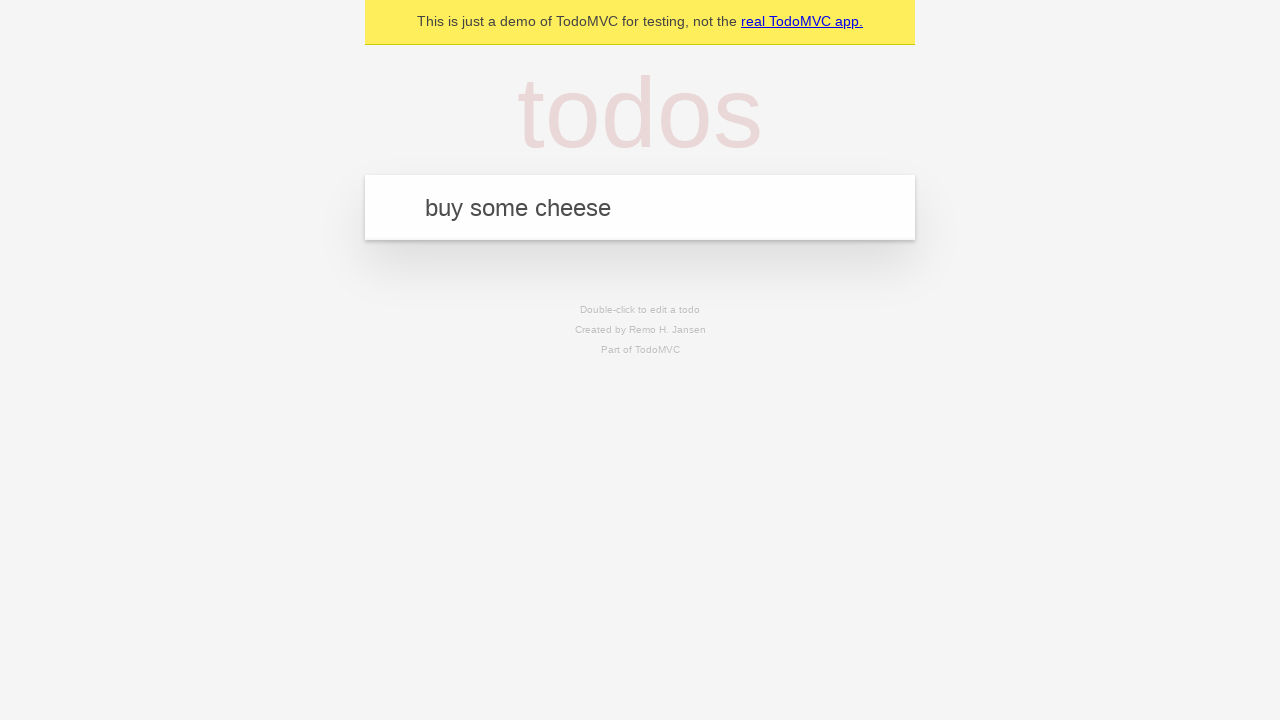

Pressed Enter to create first todo on .new-todo
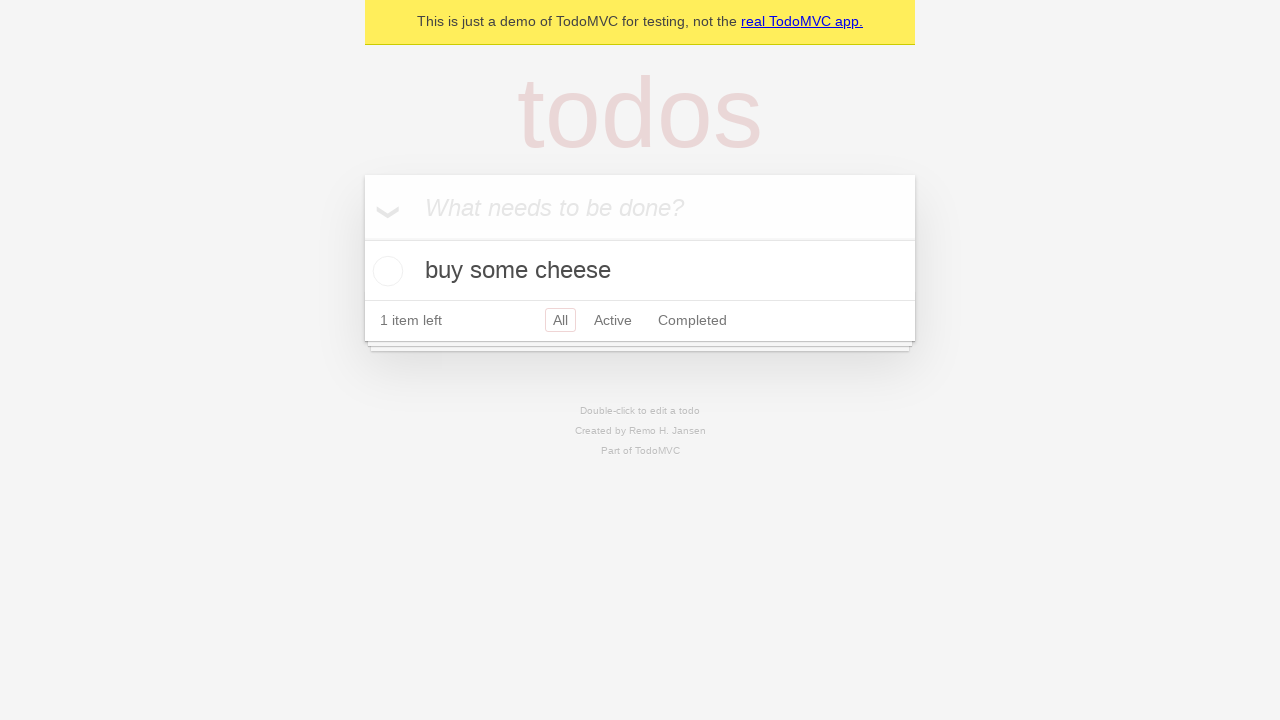

Filled new todo input with 'feed the cat' on .new-todo
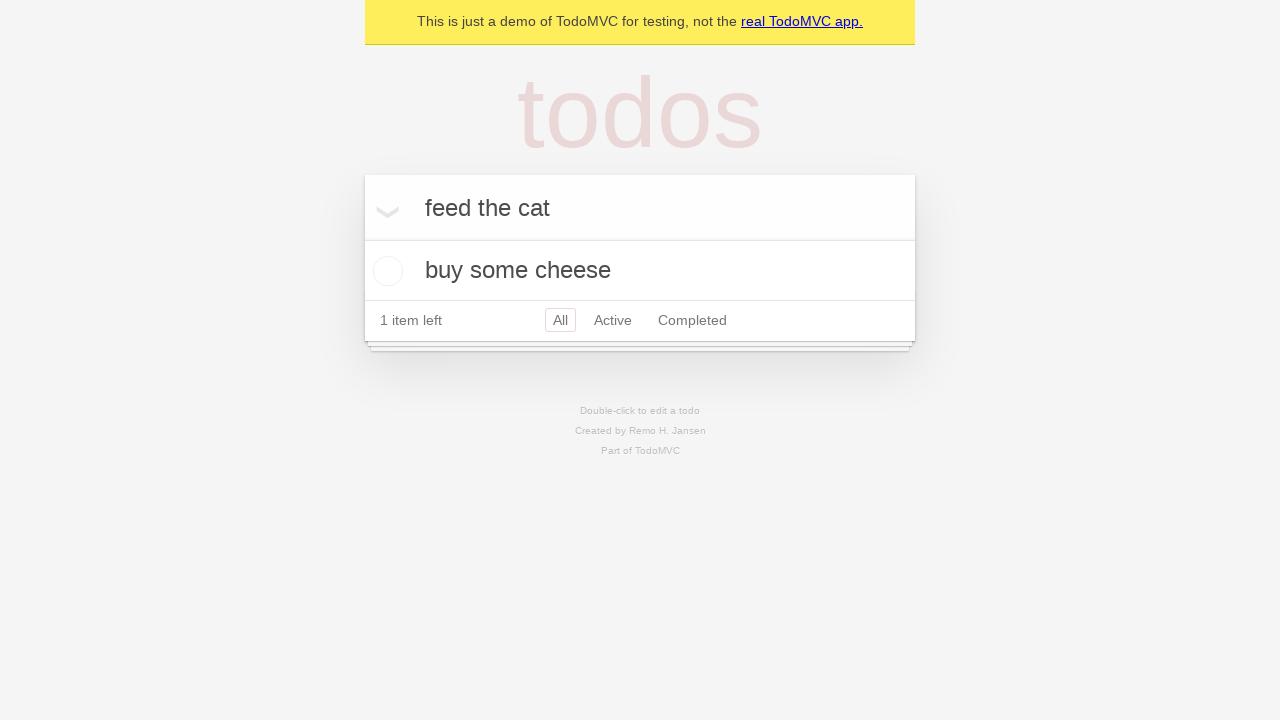

Pressed Enter to create second todo on .new-todo
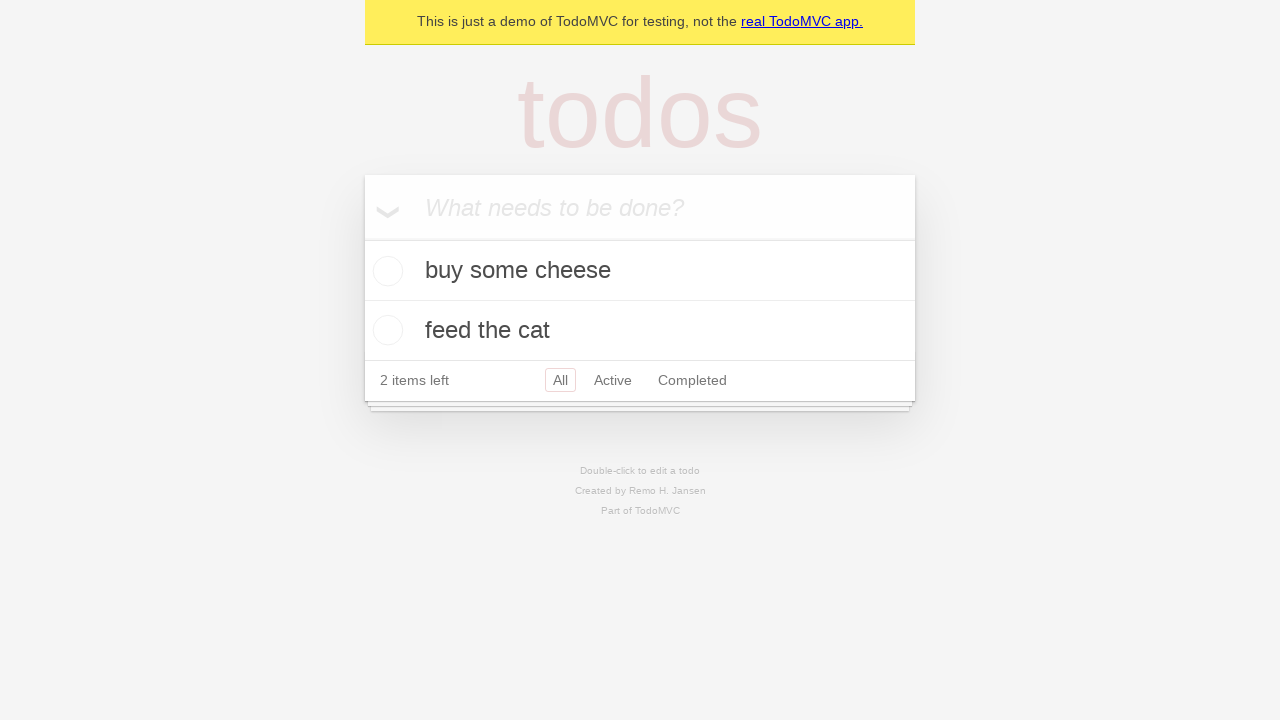

Filled new todo input with 'book a doctors appointment' on .new-todo
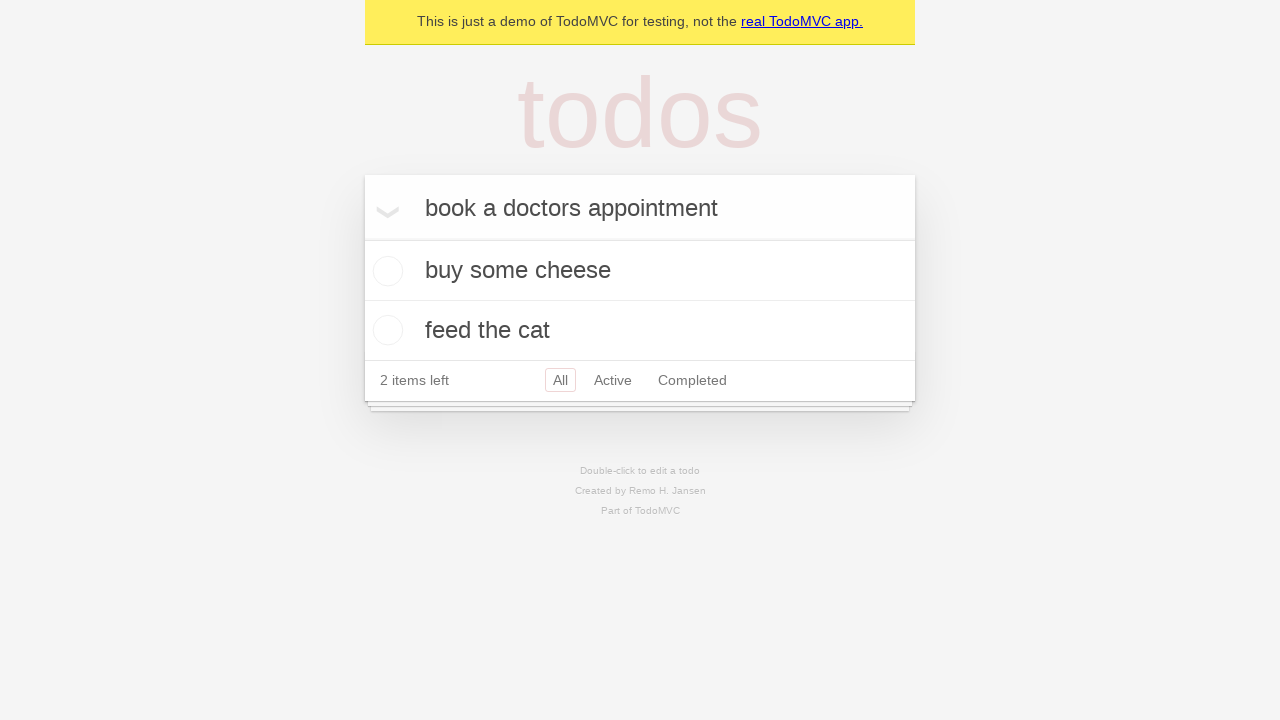

Pressed Enter to create third todo on .new-todo
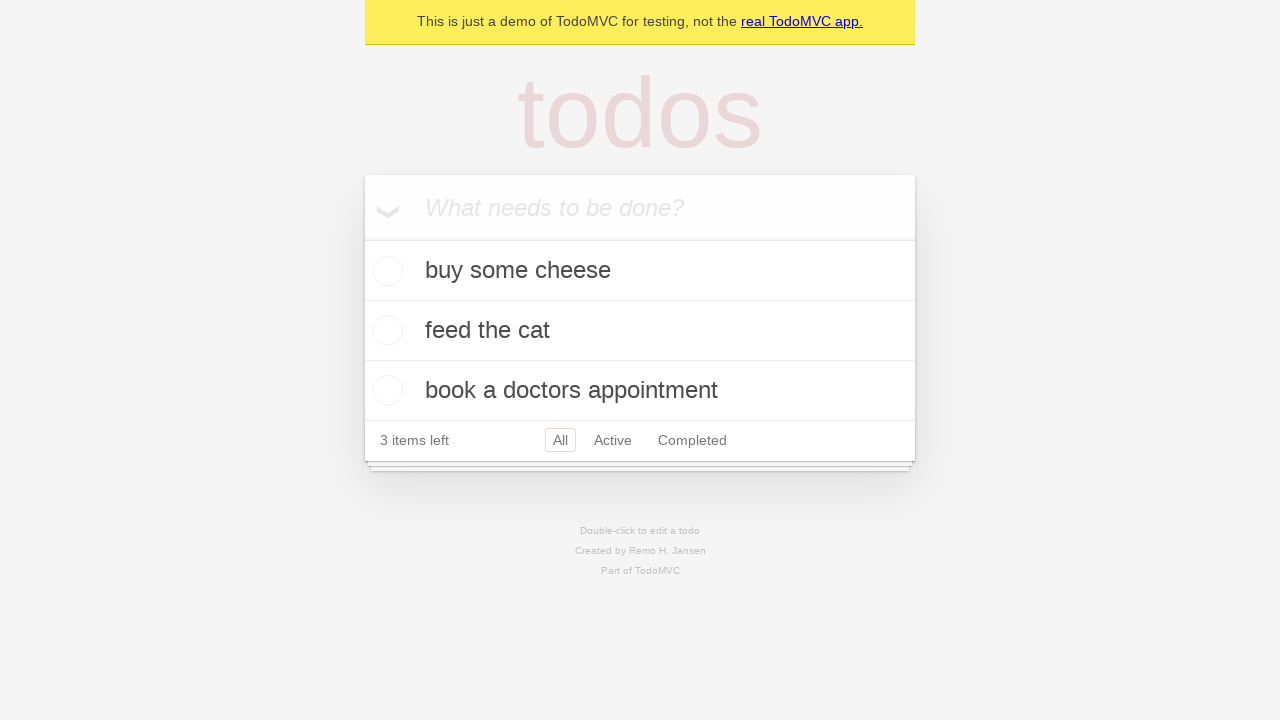

Waited for all three todos to be created in the list
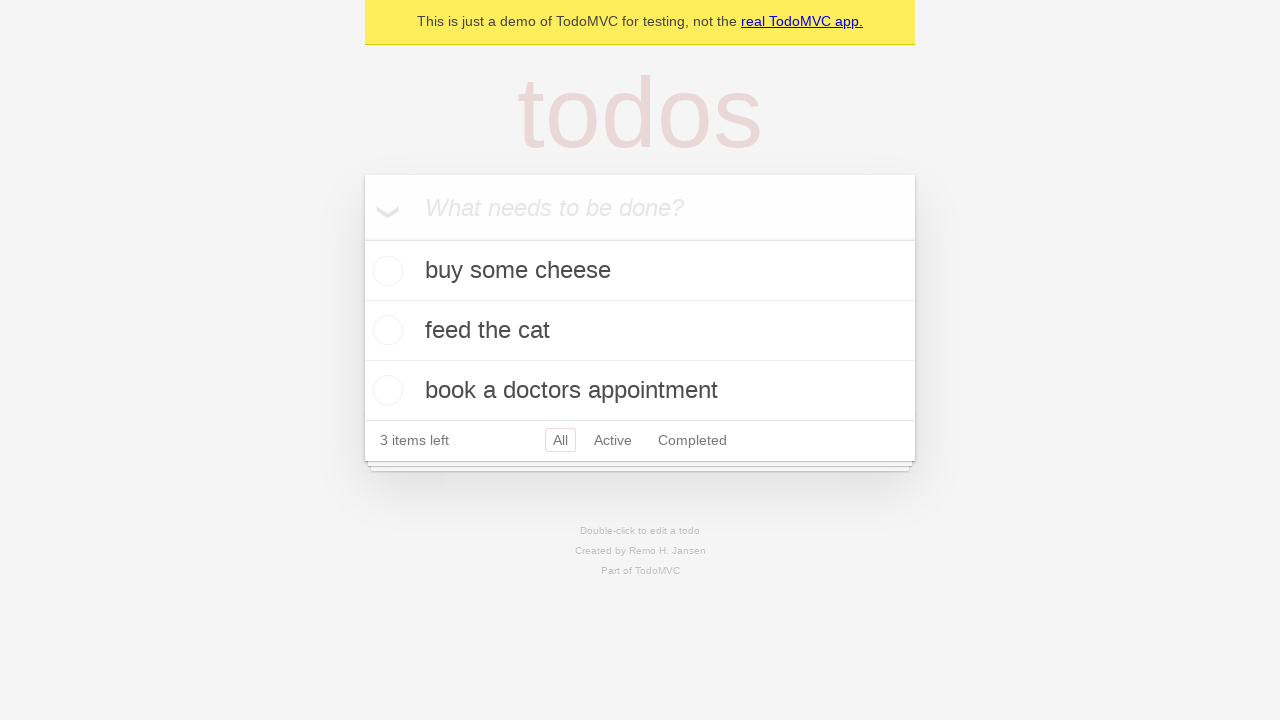

Checked the second todo as complete at (385, 330) on .todo-list li .toggle >> nth=1
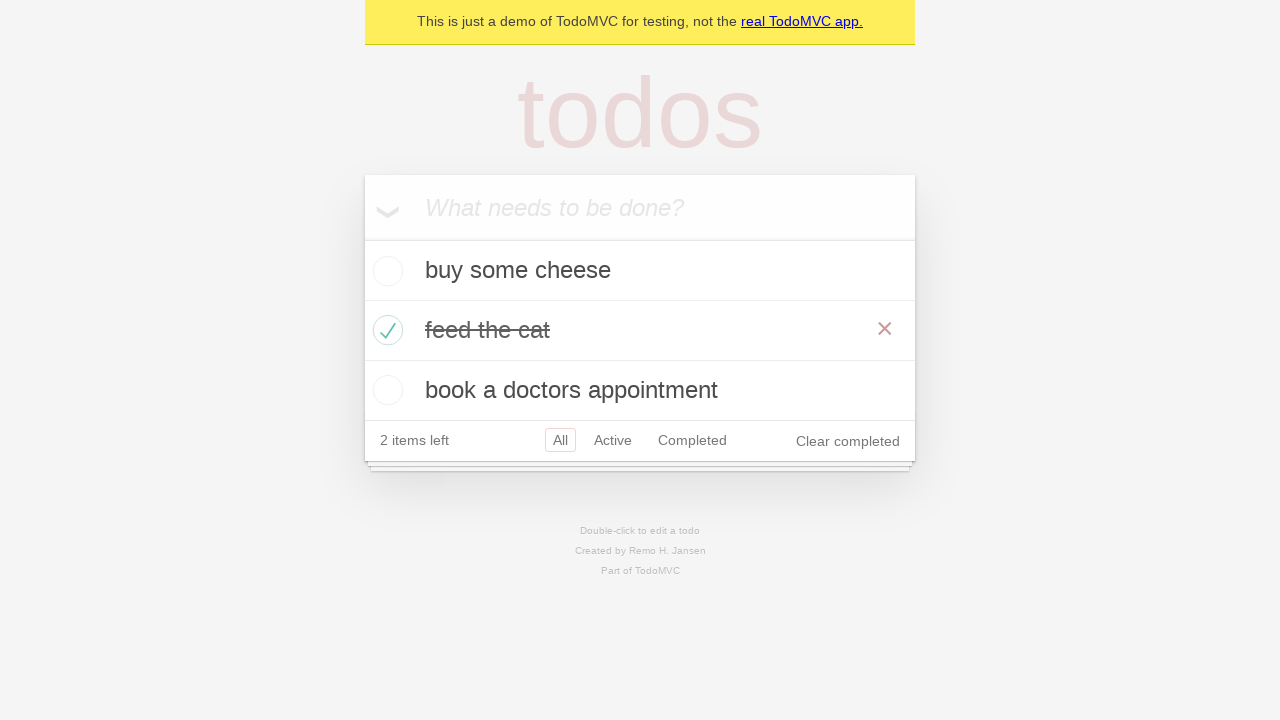

Clicked the Active filter to display only active items at (613, 440) on .filters >> text=Active
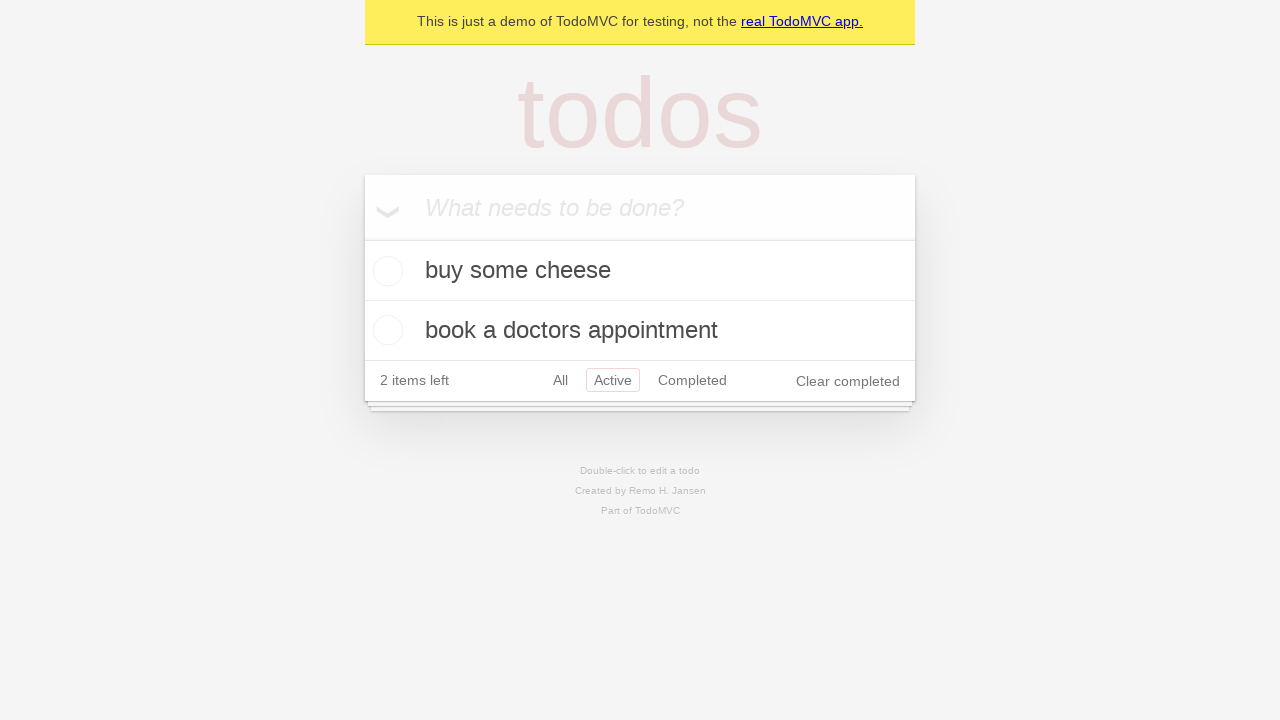

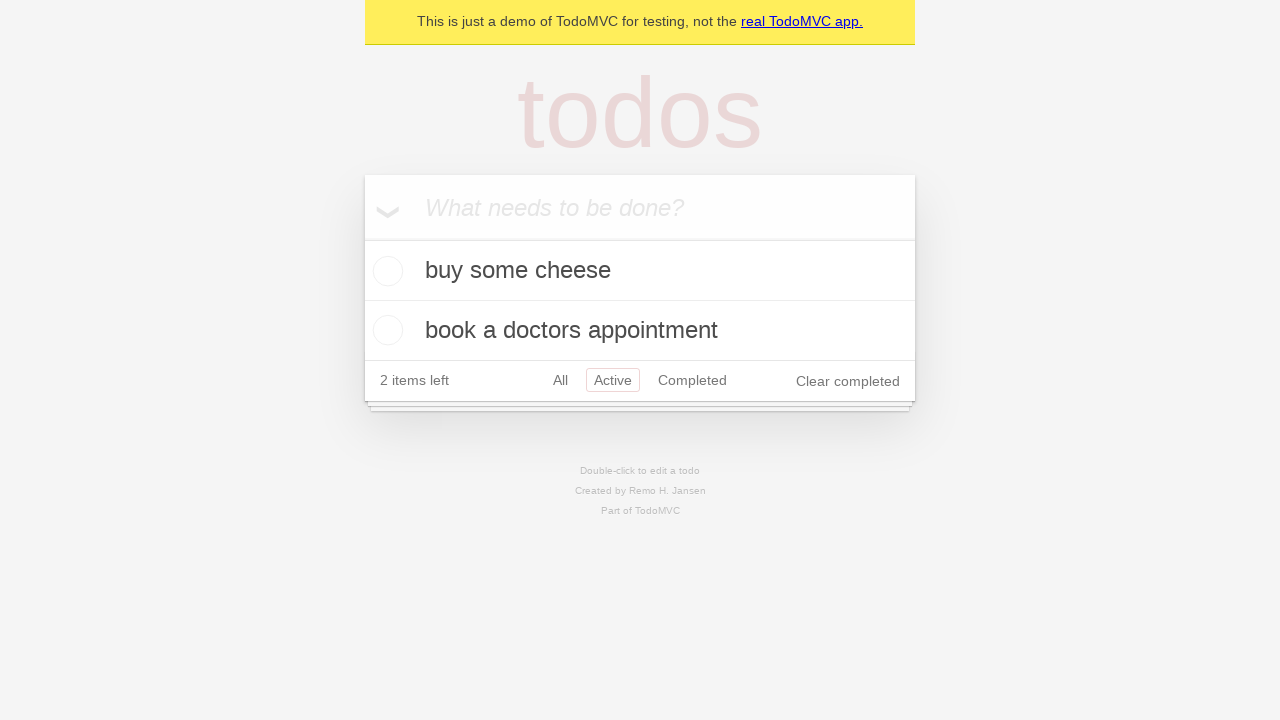